Tests checkbox functionality by toggling checkbox states and verifying their checked/unchecked status

Starting URL: https://the-internet.herokuapp.com/checkboxes

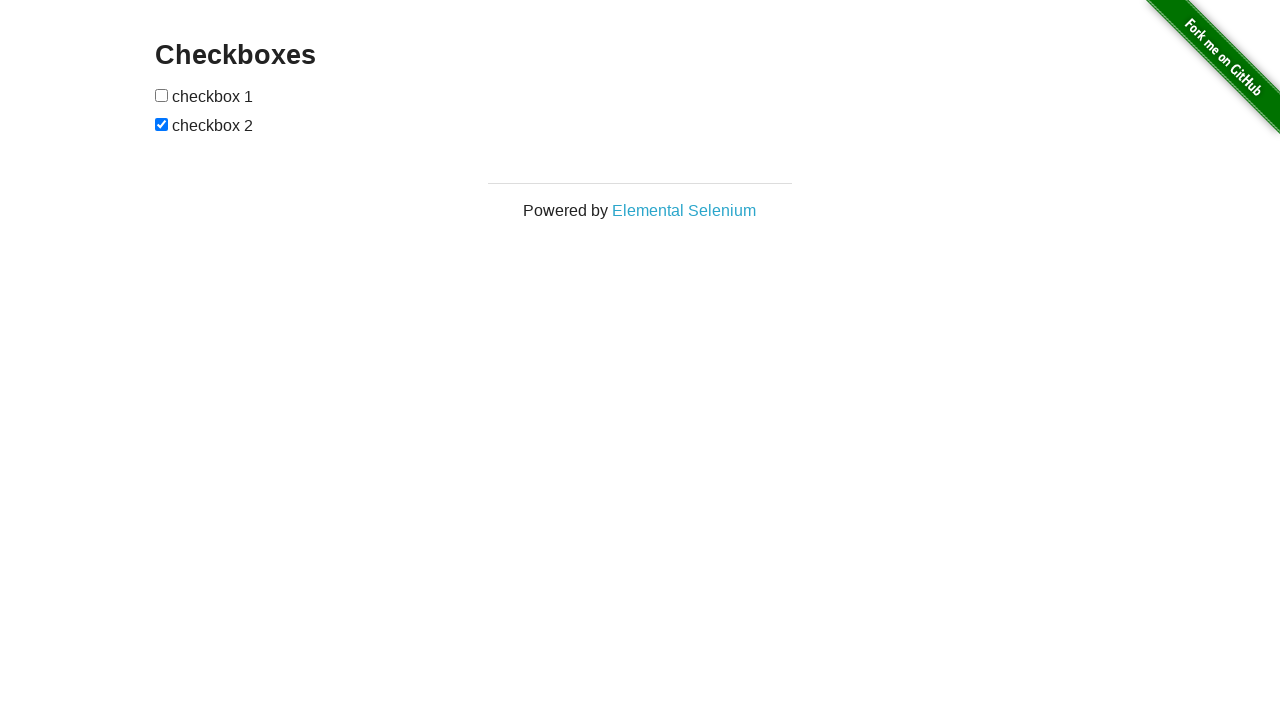

Waited for checkboxes to load on the page
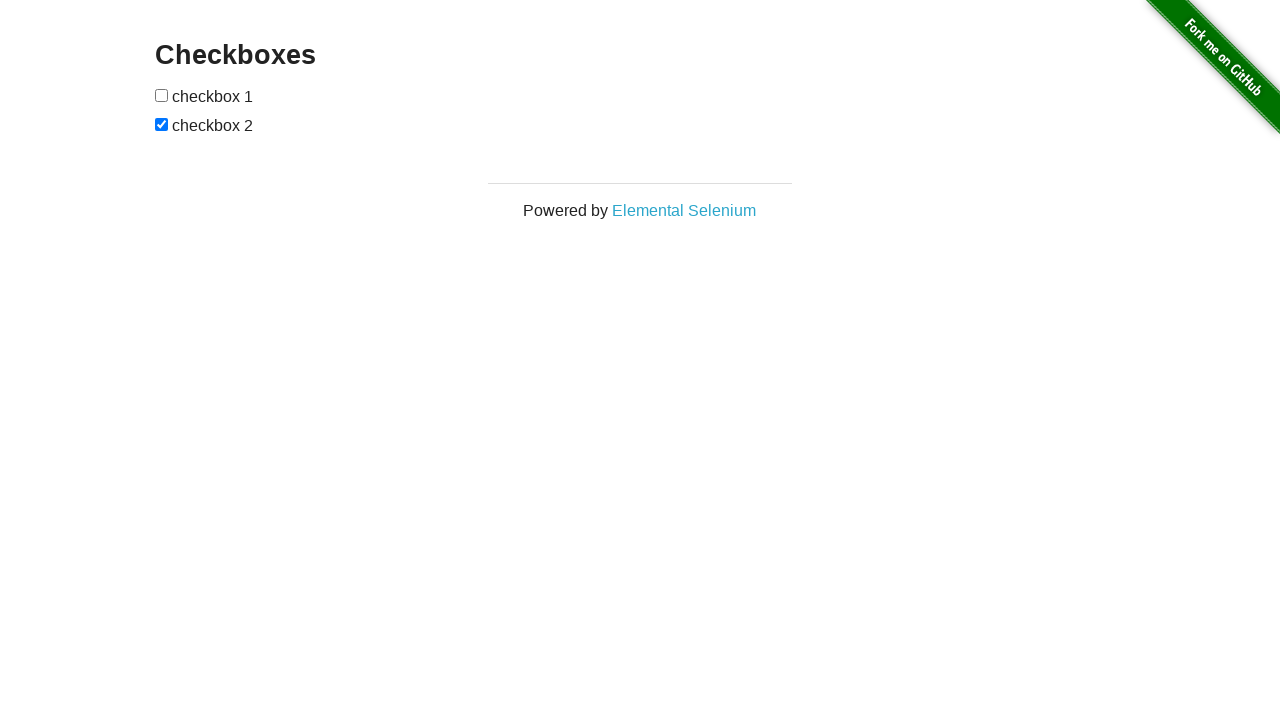

Located all checkboxes on the page
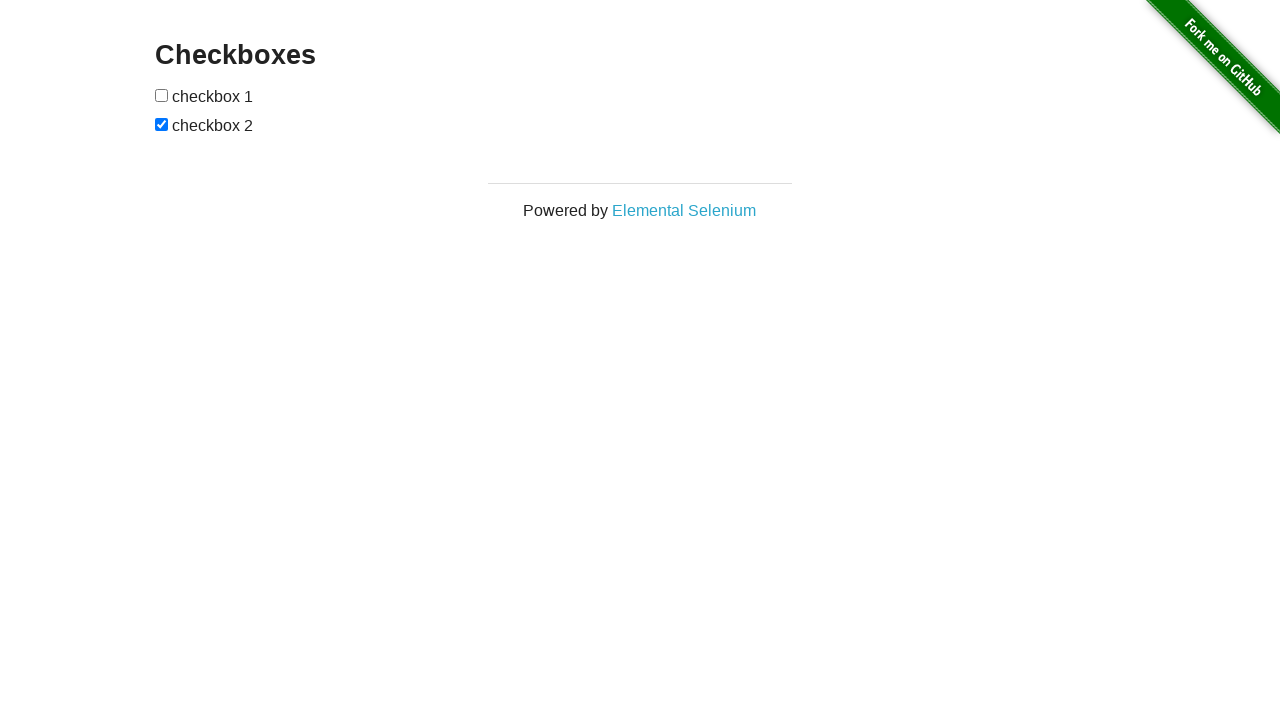

Clicked first checkbox to toggle its state at (162, 95) on input[type='checkbox'] >> nth=0
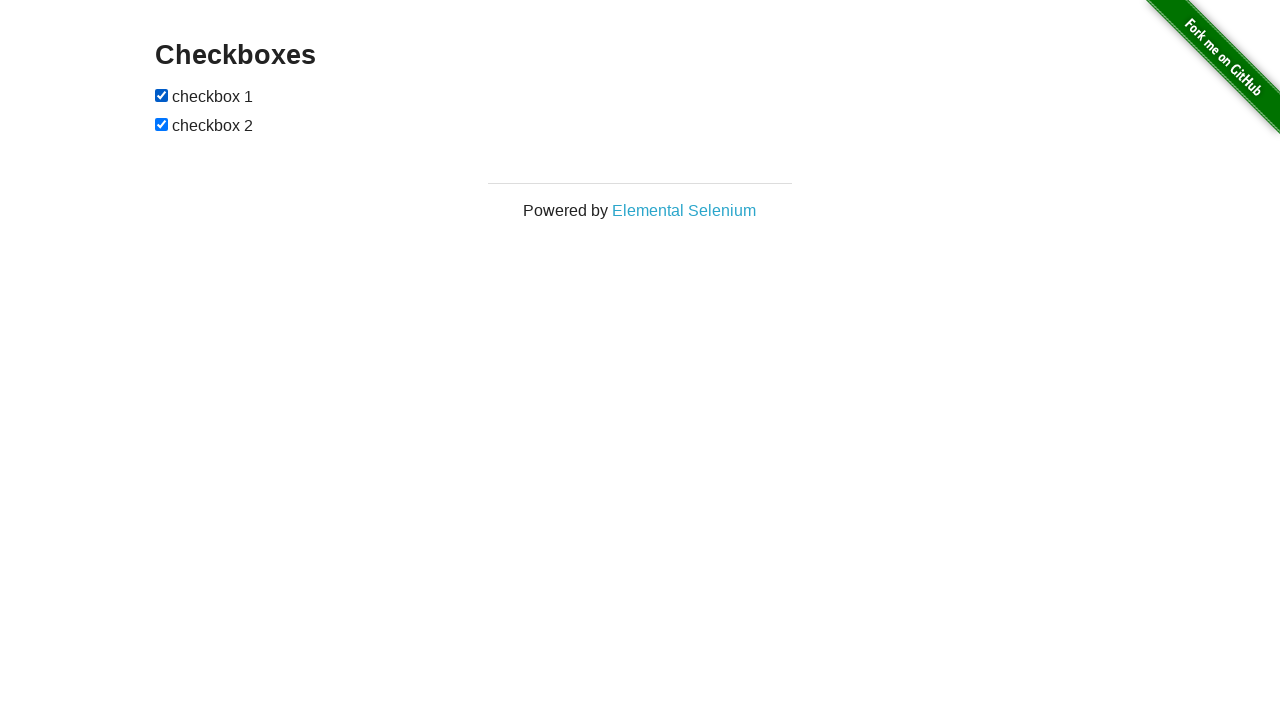

Clicked second checkbox to toggle its state at (162, 124) on input[type='checkbox'] >> nth=1
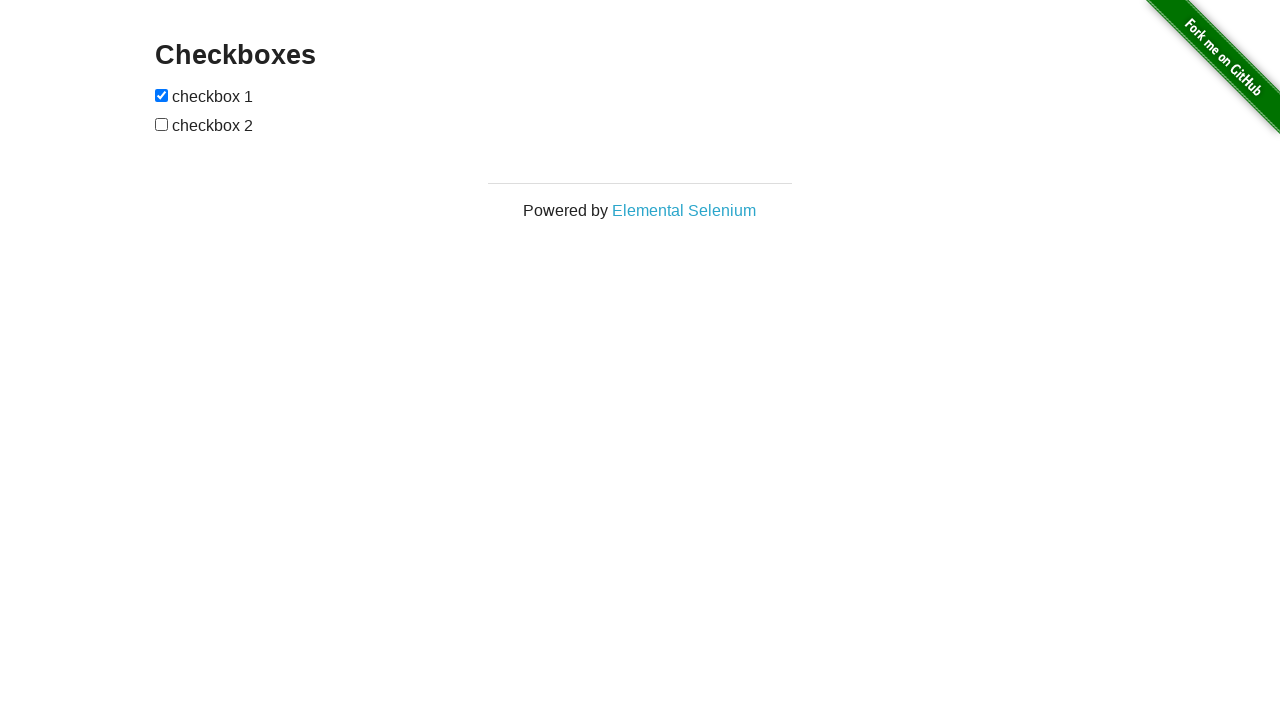

Verified first checkbox is checked: True
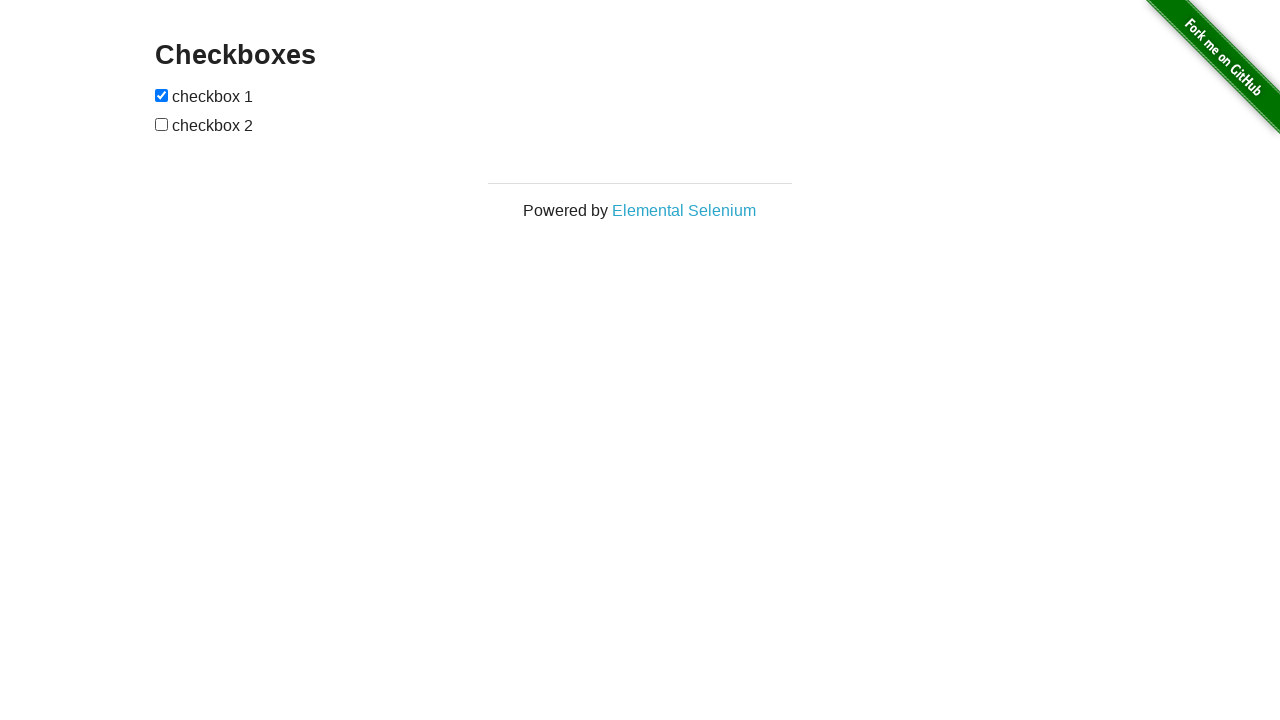

Verified second checkbox is checked: False
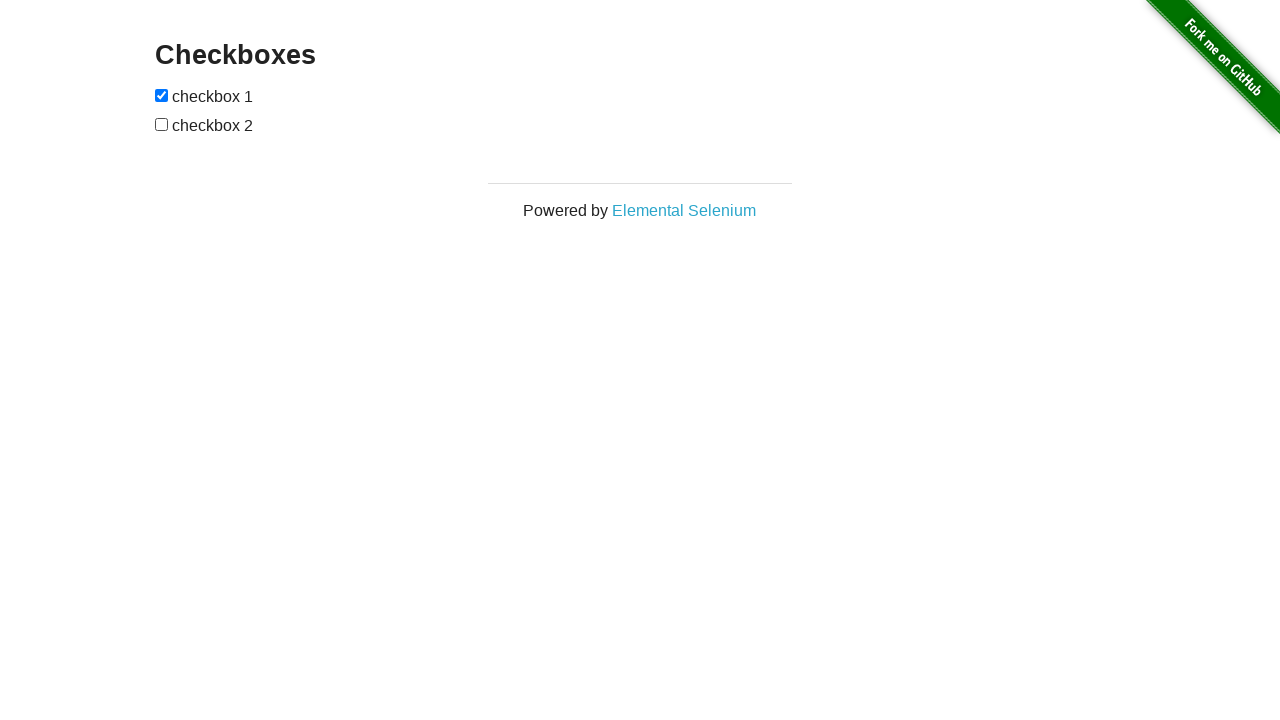

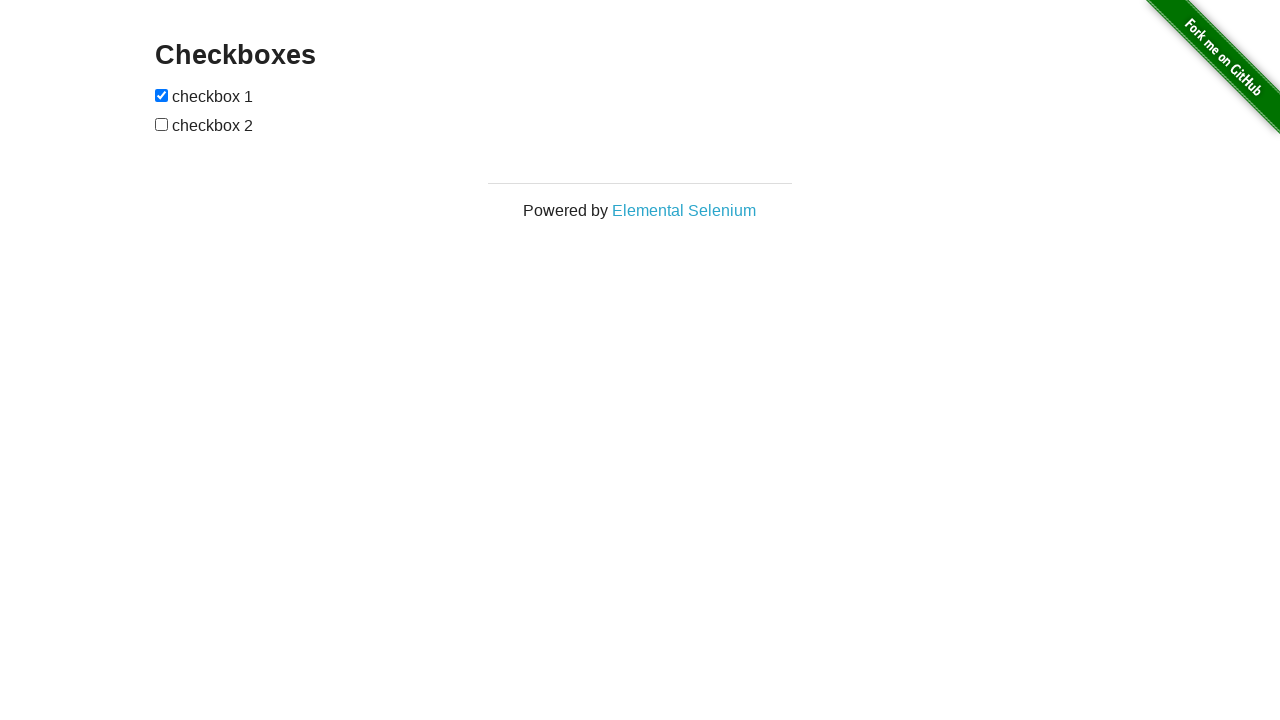